Tests selecting an option from a dropdown list by iterating through all options and clicking on the one with matching text, then verifying the selection was made correctly.

Starting URL: http://the-internet.herokuapp.com/dropdown

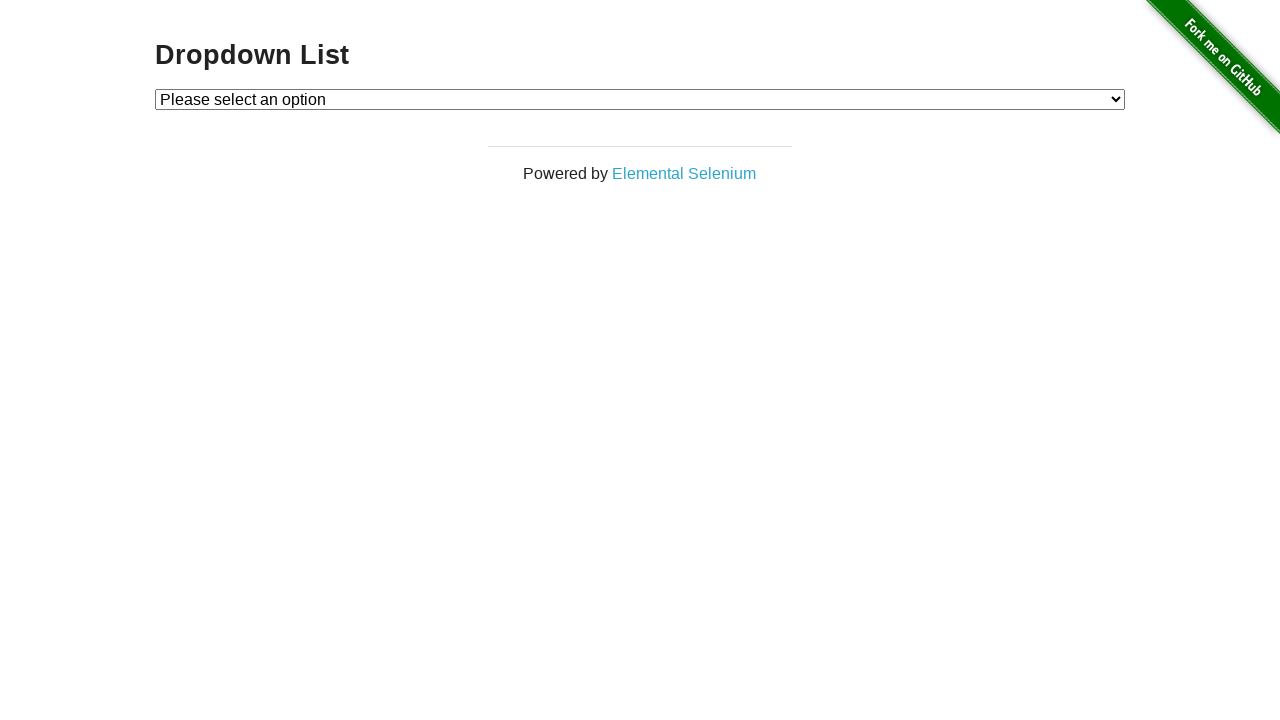

Located the dropdown element
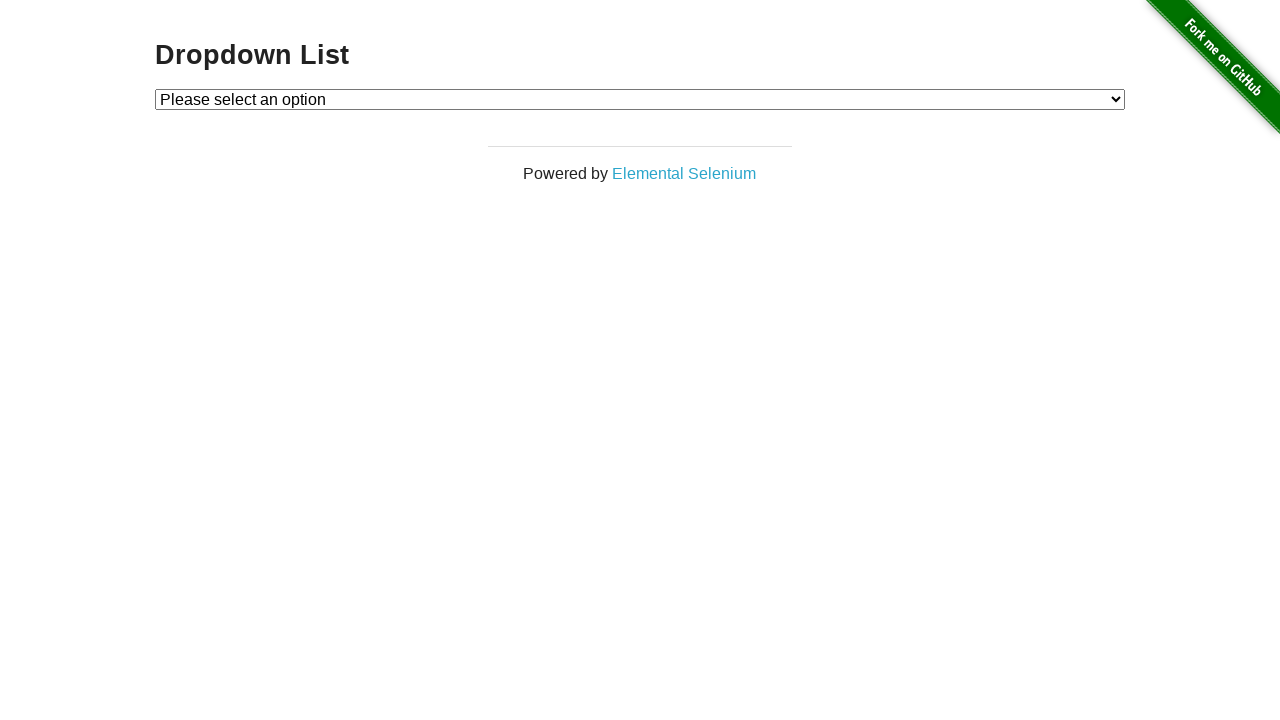

Selected 'Option 1' from the dropdown on #dropdown
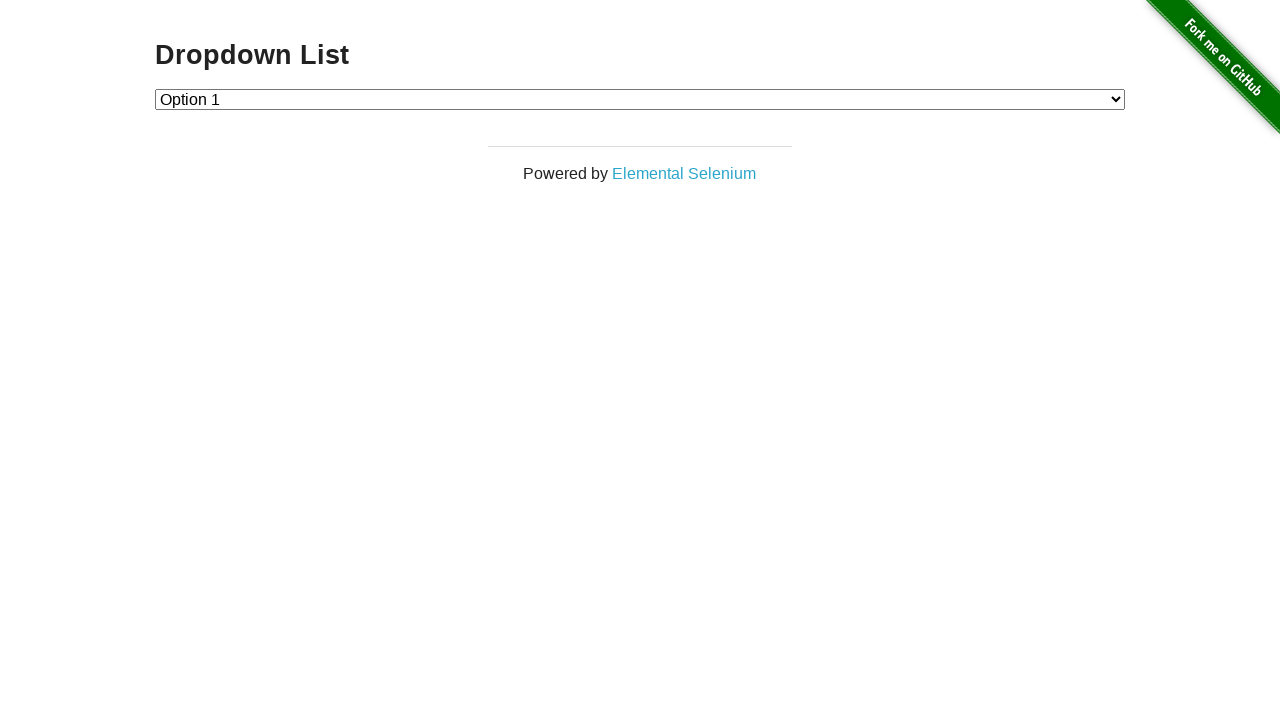

Retrieved the selected dropdown value
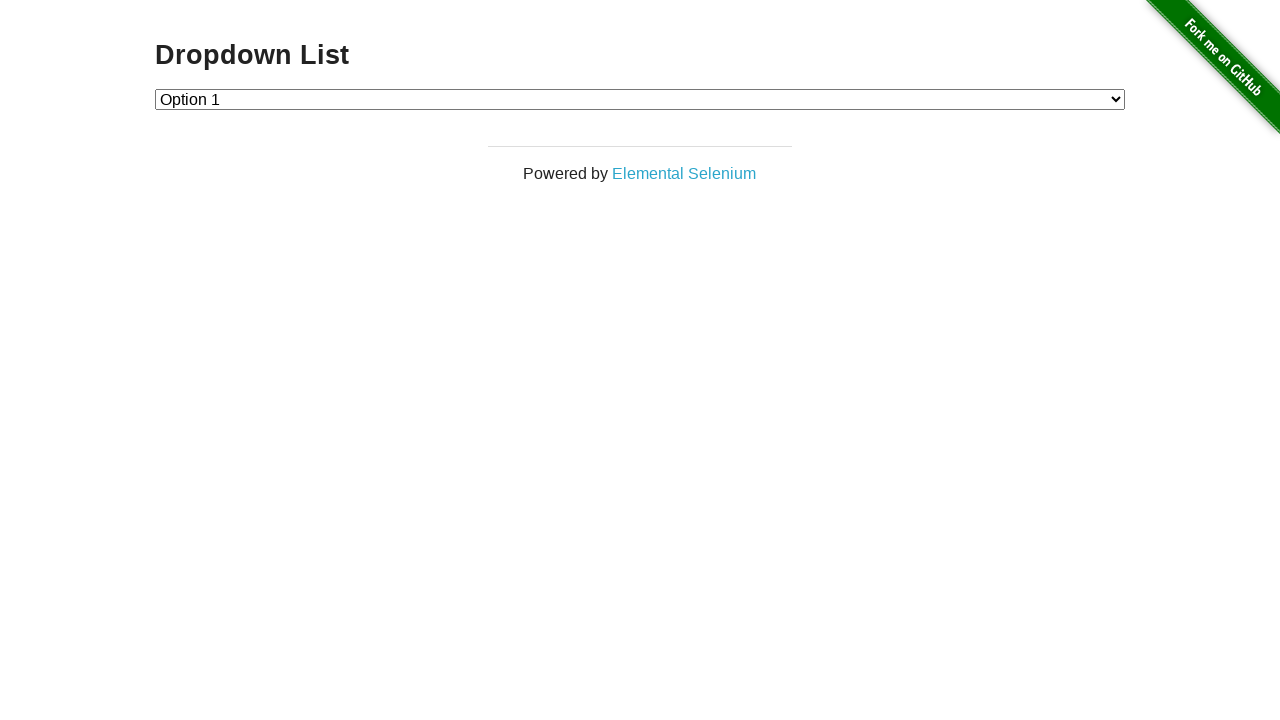

Verified that 'Option 1' was correctly selected with value '1'
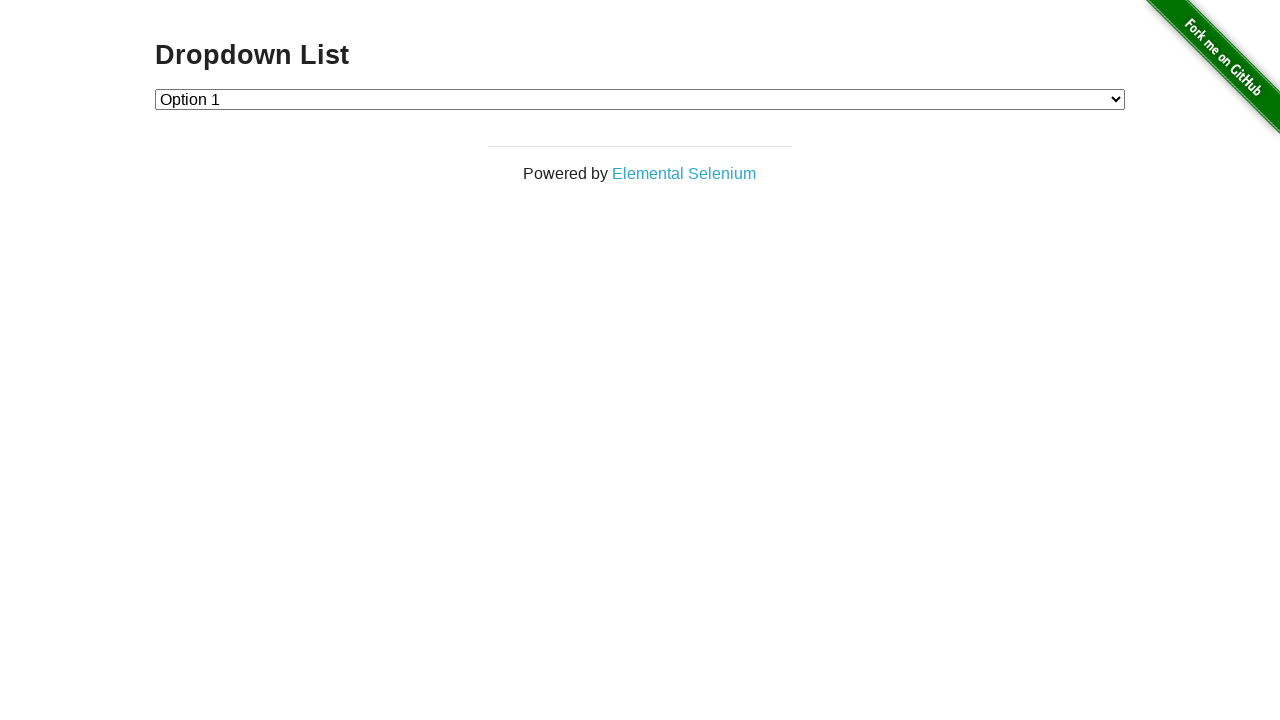

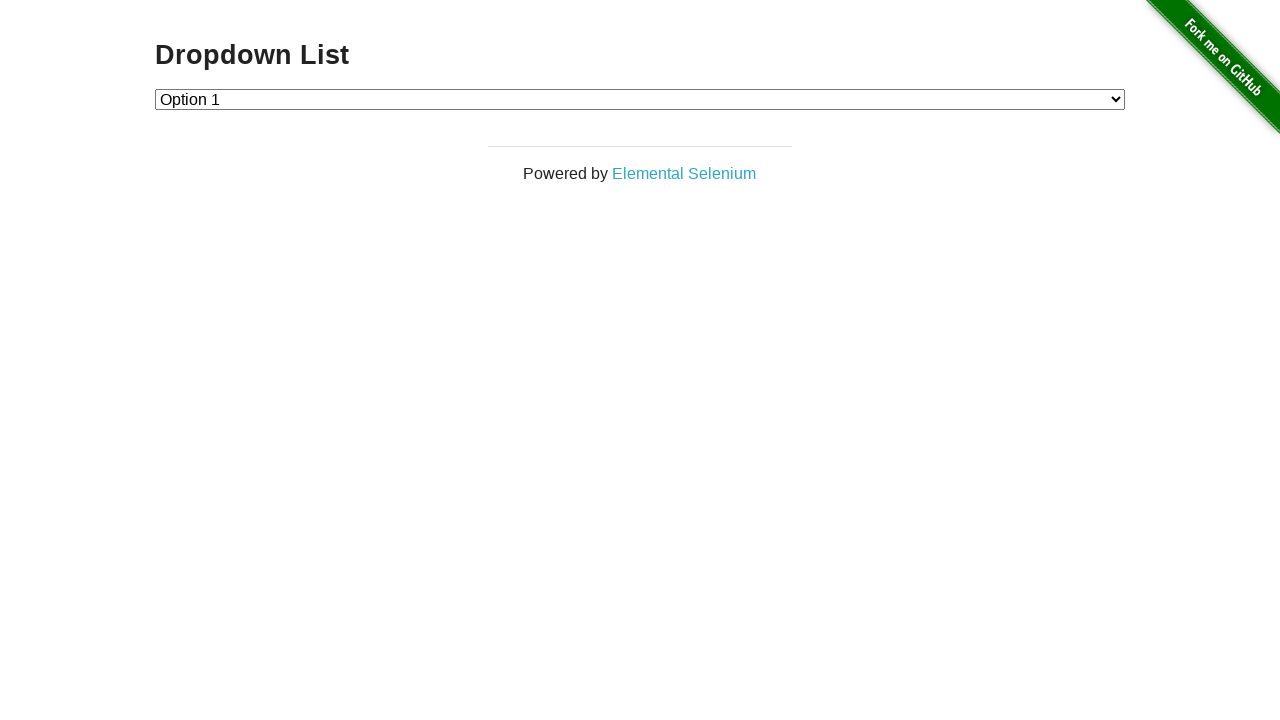